Tests that the OrangeHRM demo page loads successfully by verifying the page title contains "Orange"

Starting URL: https://opensource-demo.orangehrmlive.com/

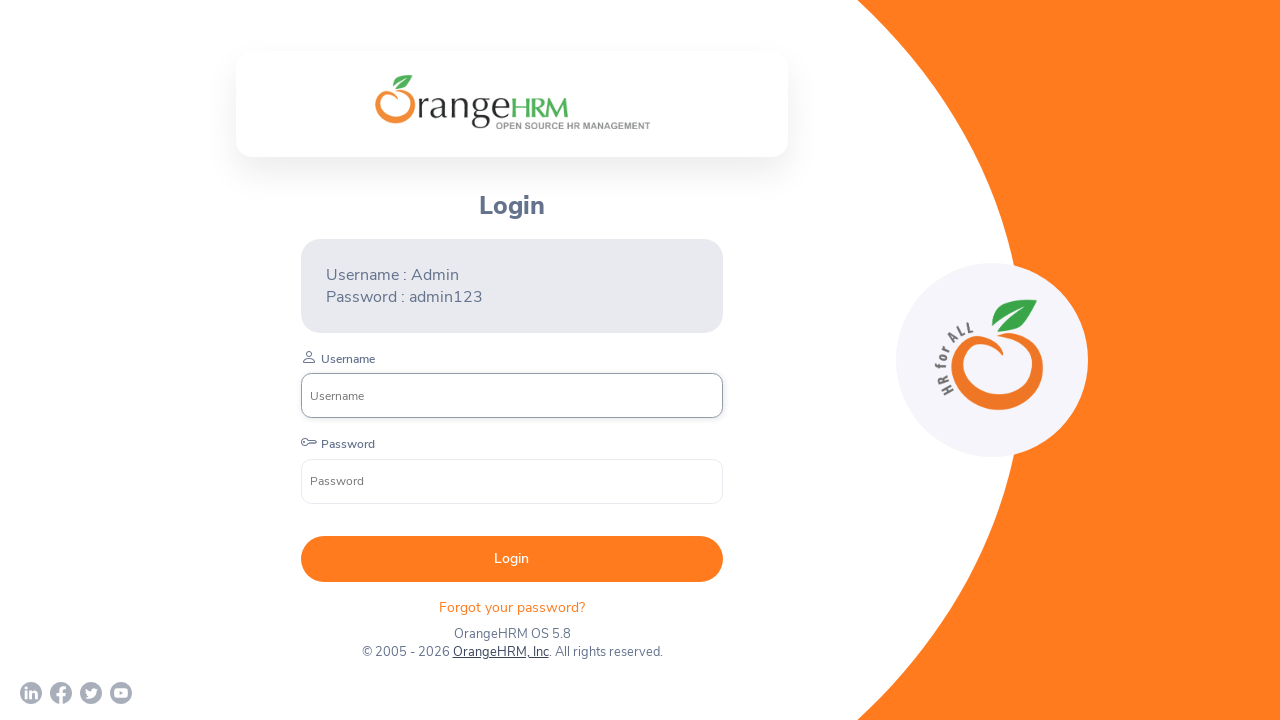

Waited for page to reach domcontentloaded state
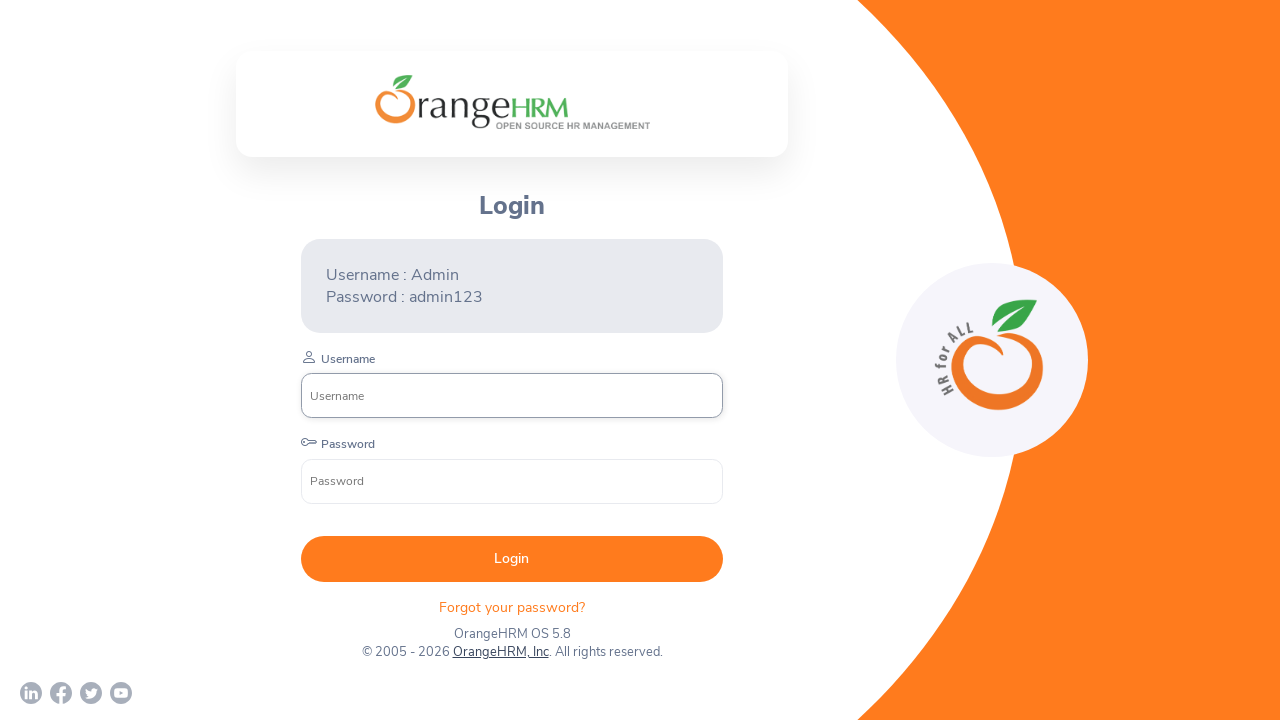

Verified page title contains 'Orange'
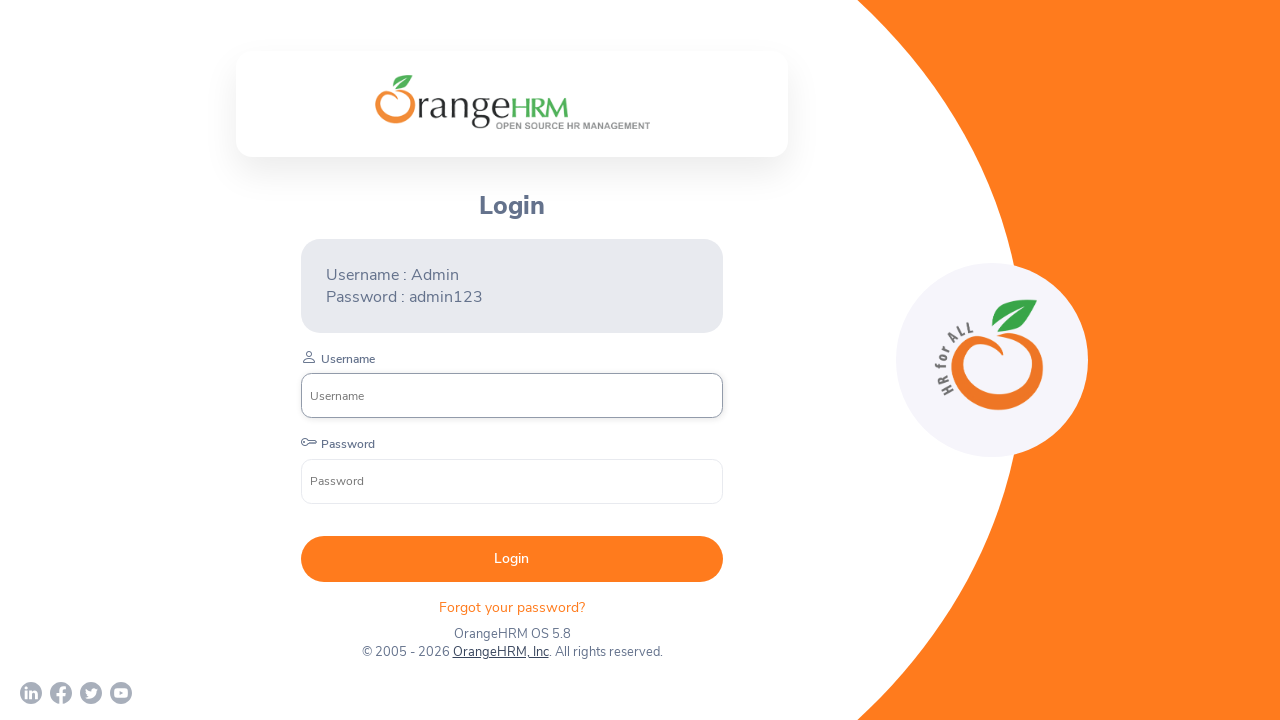

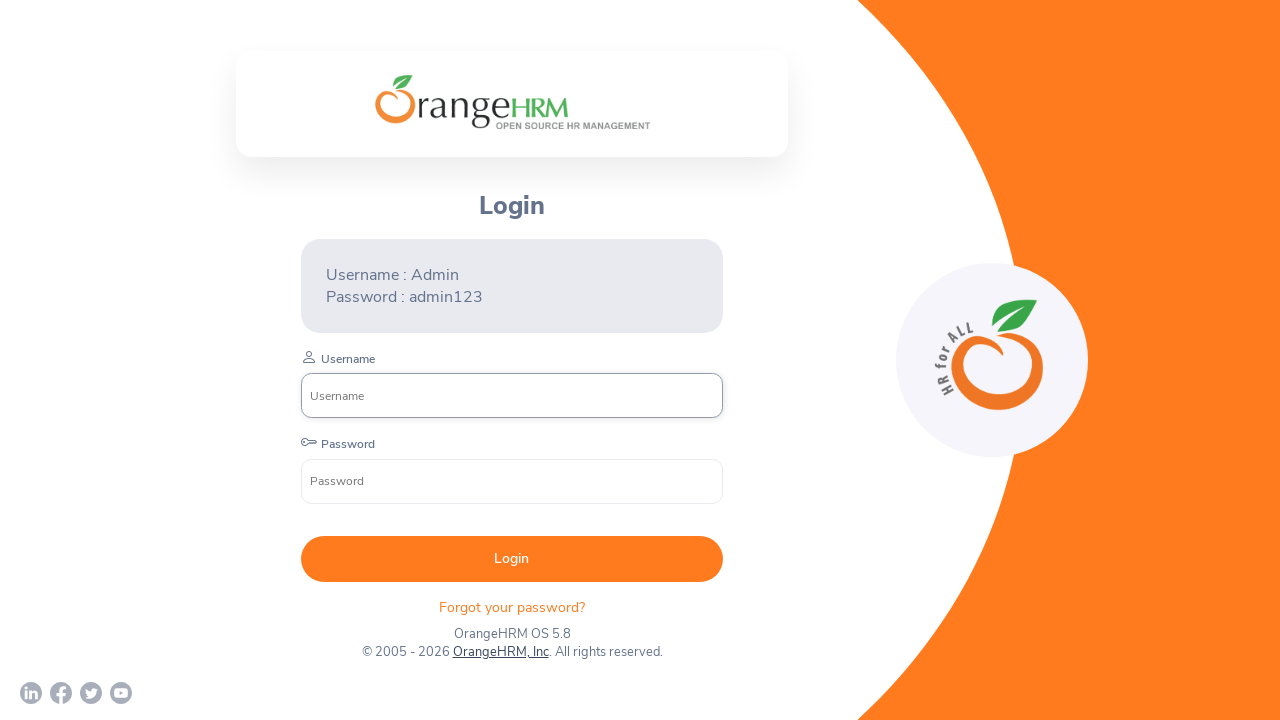